Tests the enable/disable functionality of a text input element by clicking the enable button and verifying the element becomes enabled

Starting URL: https://the-internet.herokuapp.com/dynamic_controls

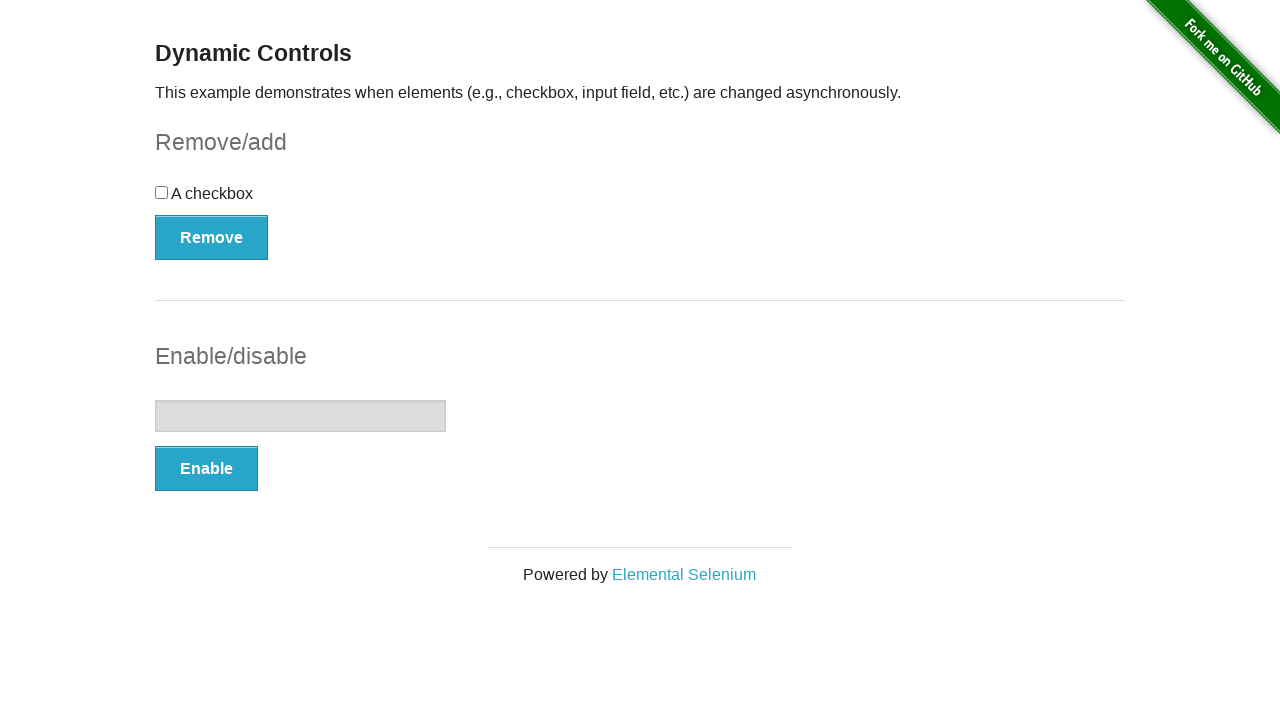

Located the text input element
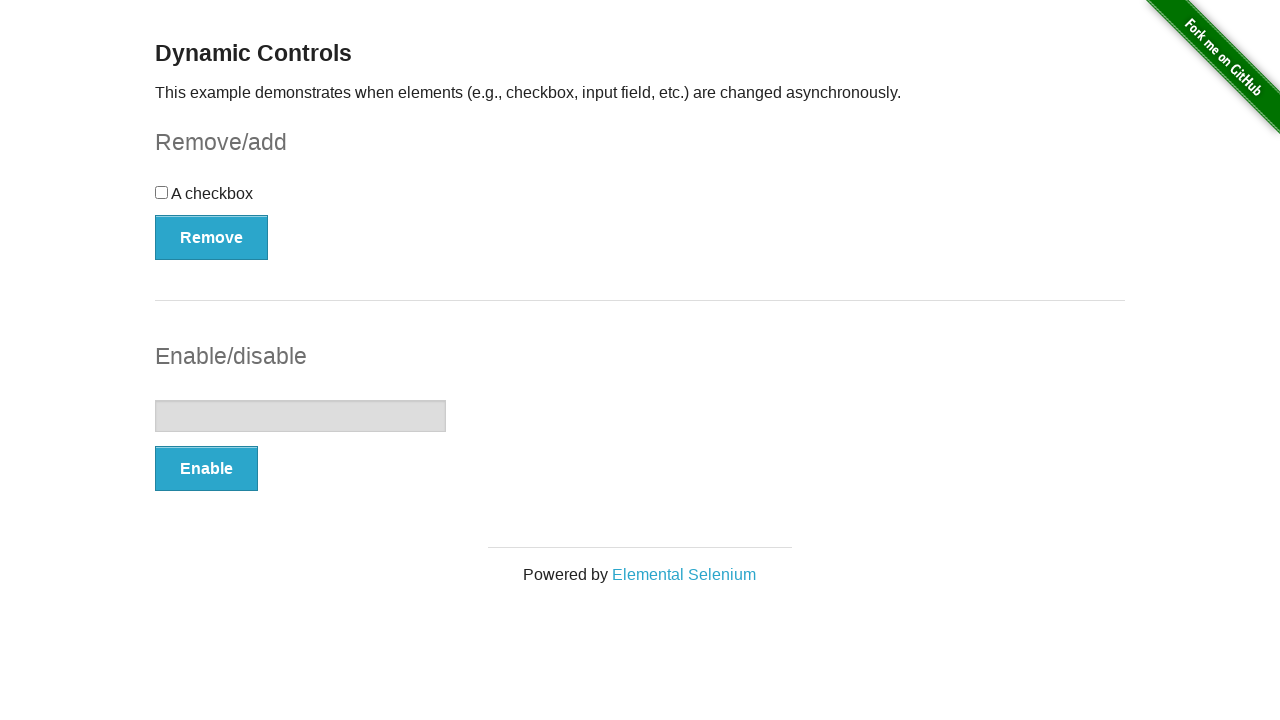

Verified text input element is initially disabled
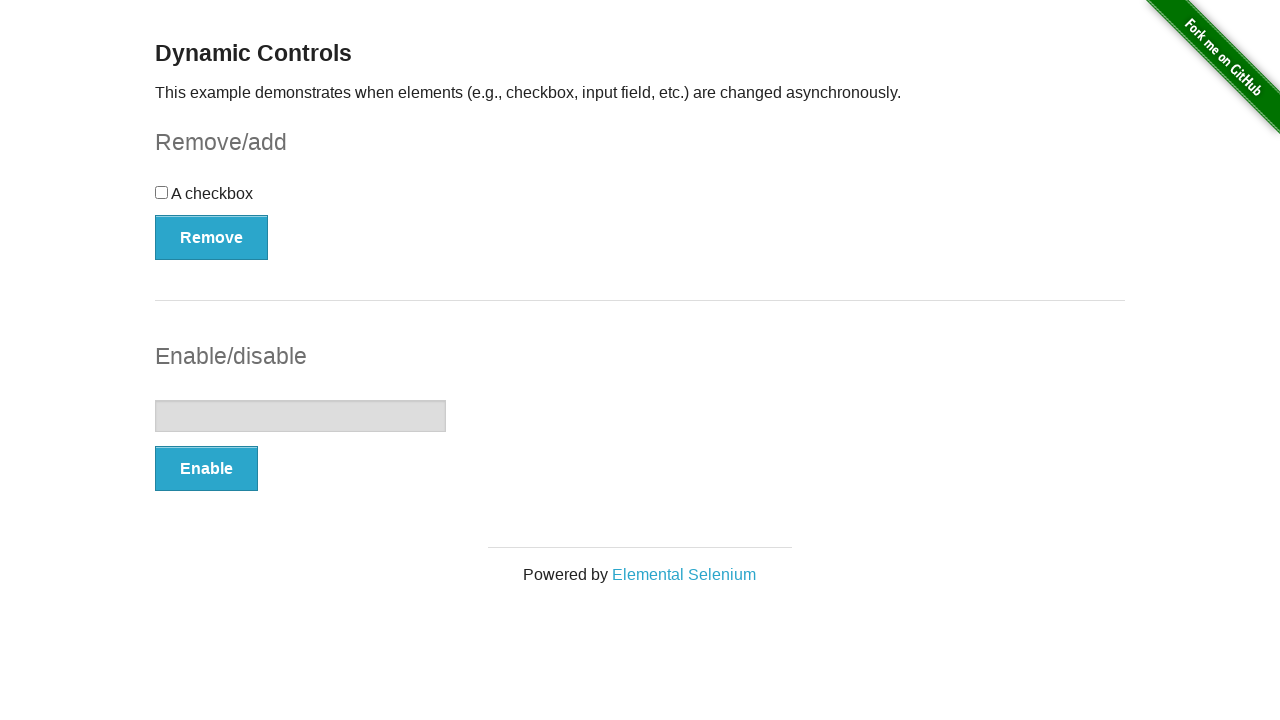

Clicked the enable/disable button at (206, 469) on #input-example > button
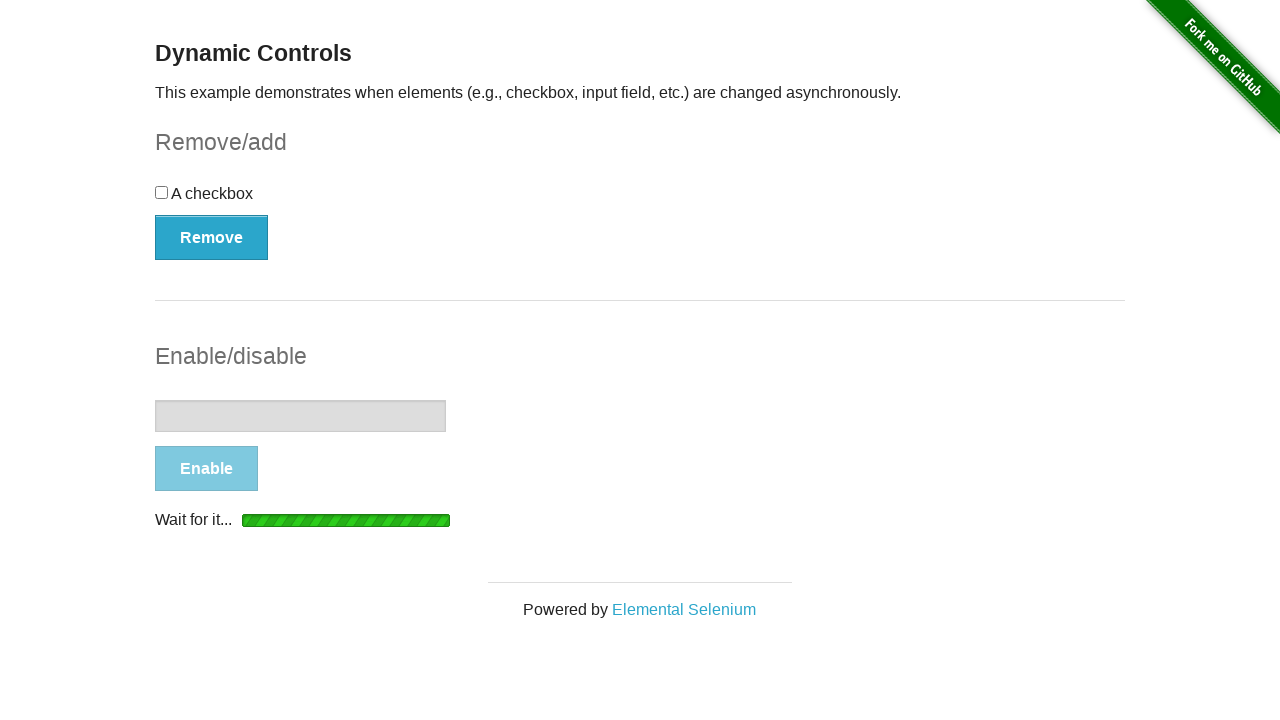

Waited for text input element to become enabled
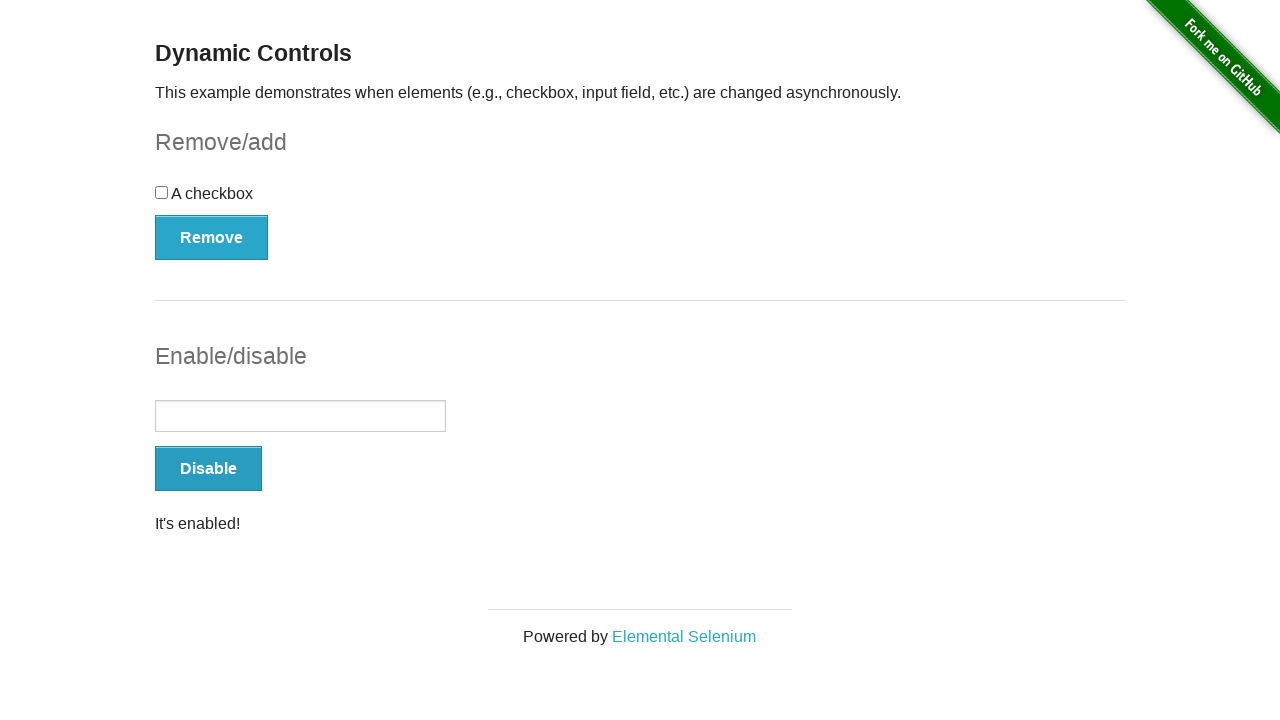

Verified text input element is now enabled
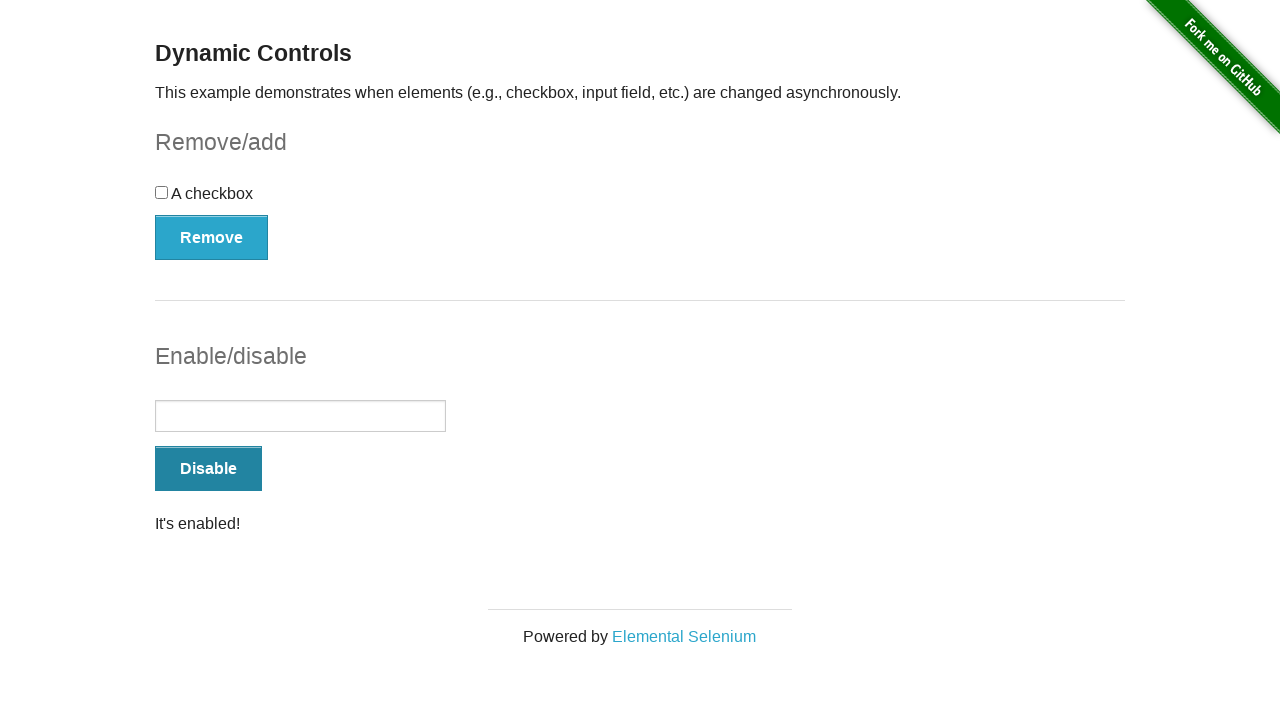

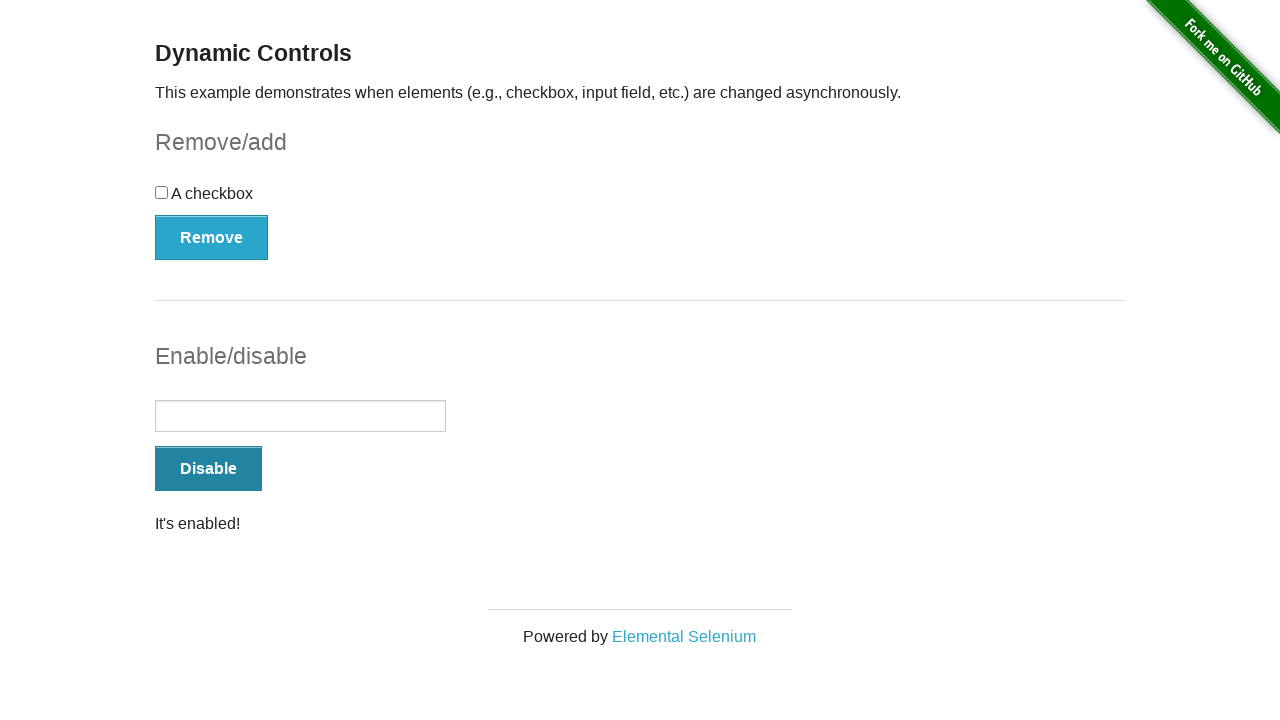